Tests that the complete all checkbox updates state correctly when individual items are completed or cleared

Starting URL: https://demo.playwright.dev/todomvc

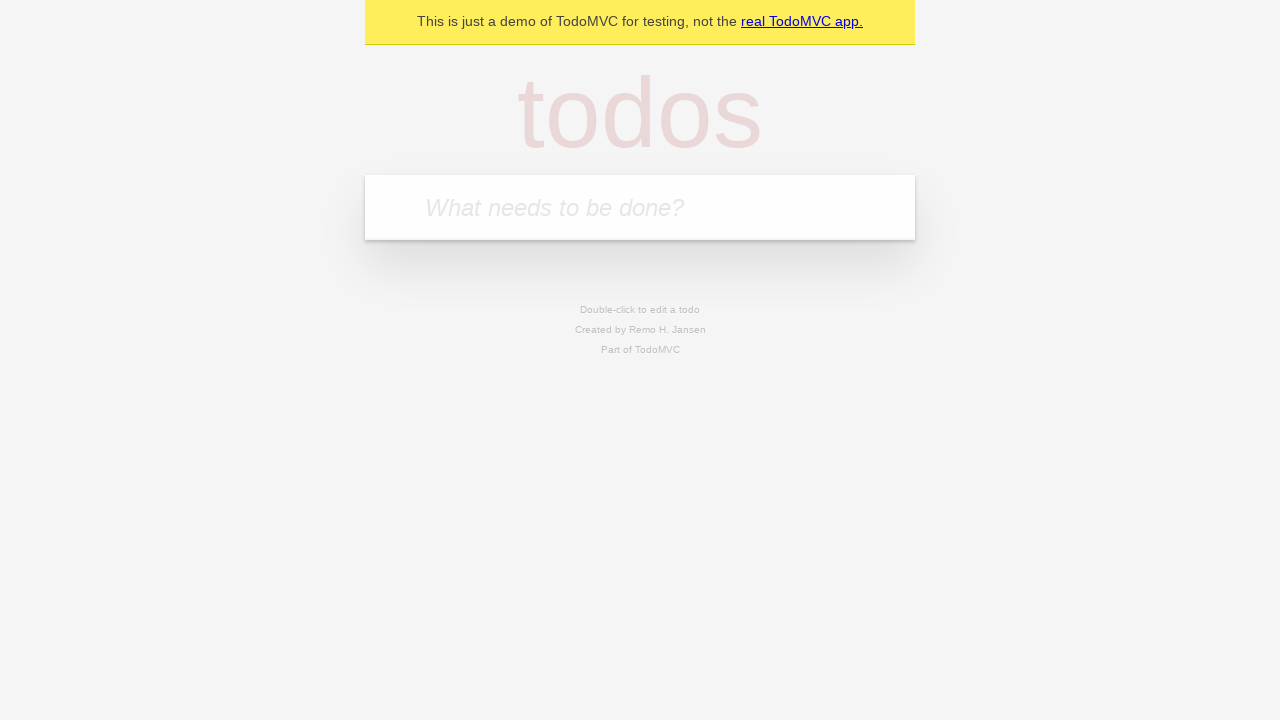

Filled todo input with 'buy some cheese' on internal:attr=[placeholder="What needs to be done?"i]
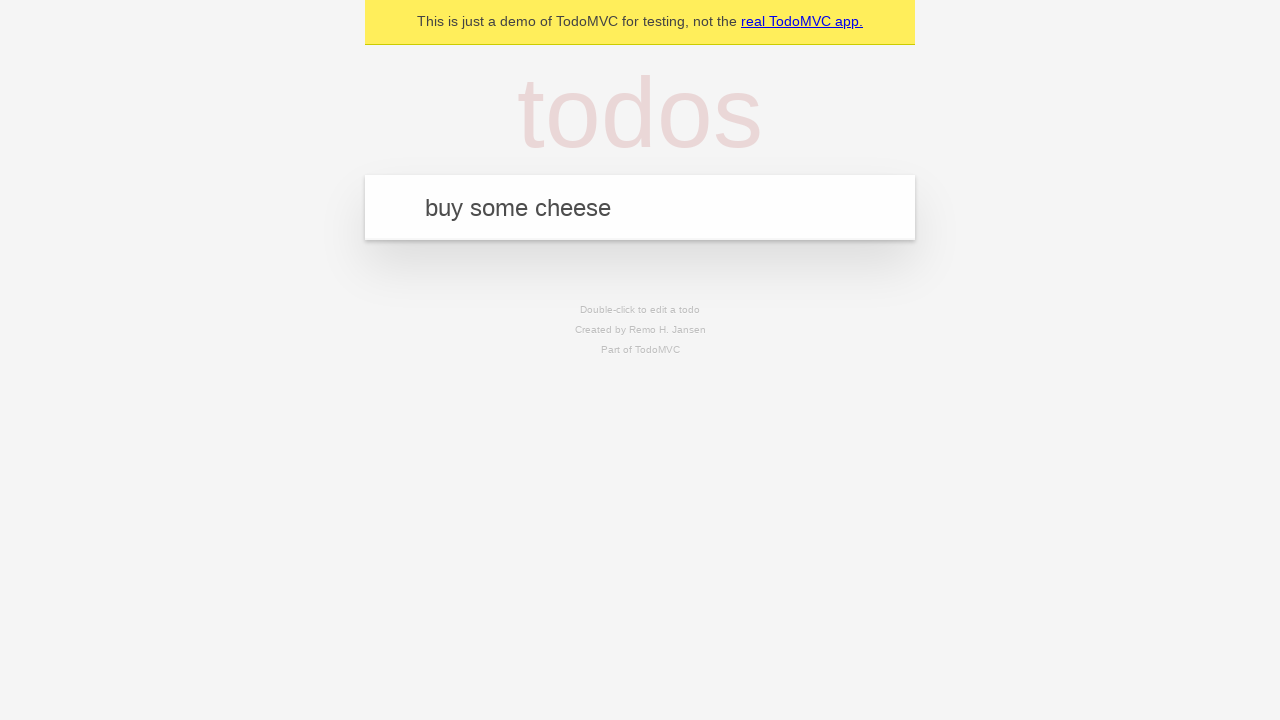

Pressed Enter to add todo 'buy some cheese' on internal:attr=[placeholder="What needs to be done?"i]
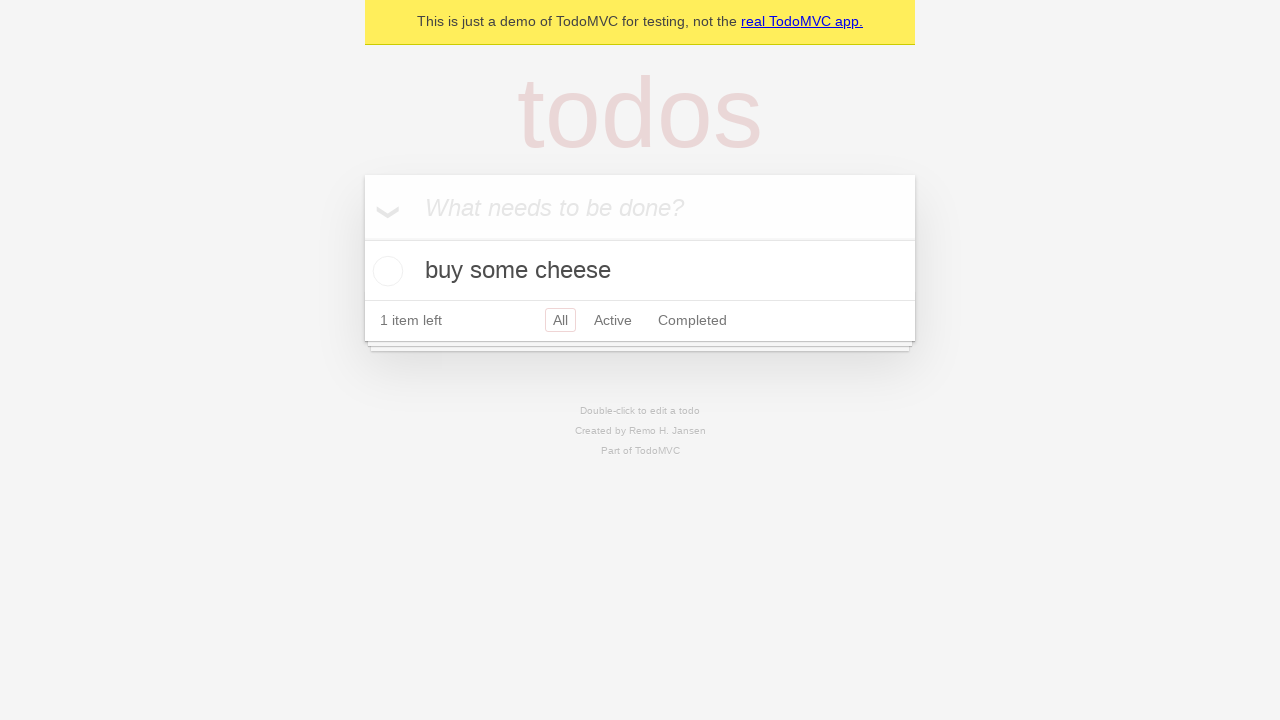

Filled todo input with 'feed the cat' on internal:attr=[placeholder="What needs to be done?"i]
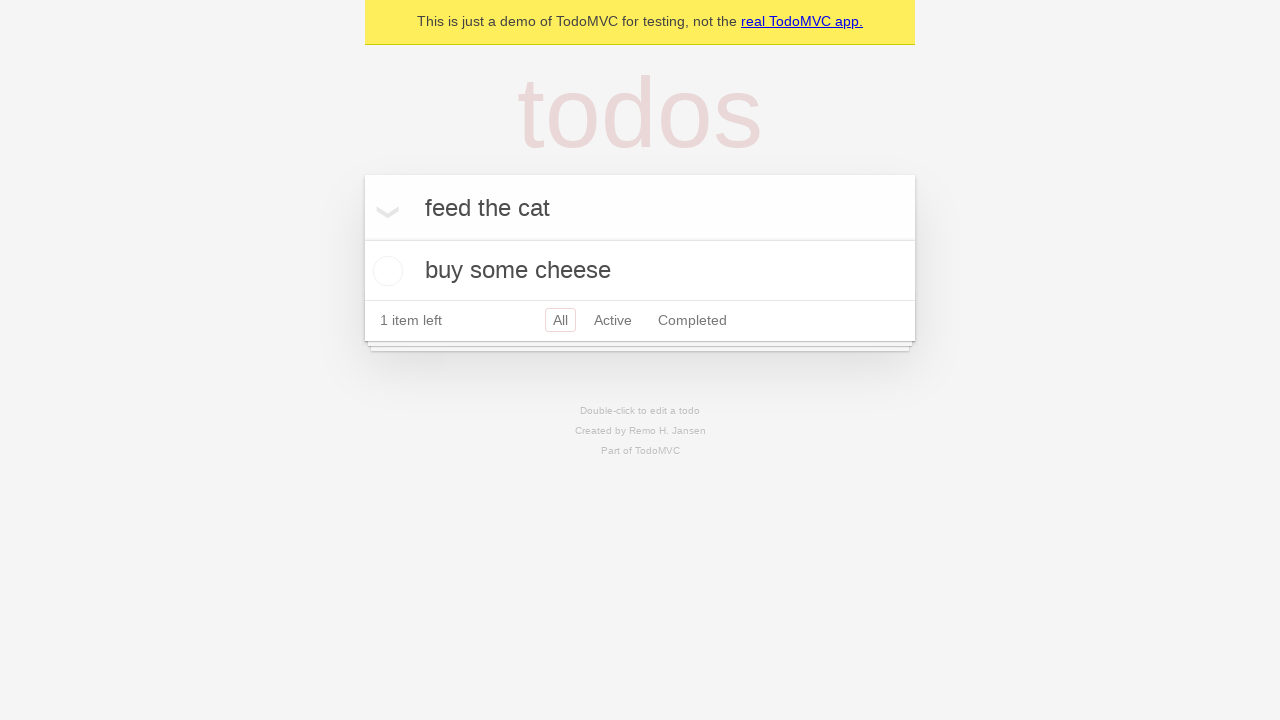

Pressed Enter to add todo 'feed the cat' on internal:attr=[placeholder="What needs to be done?"i]
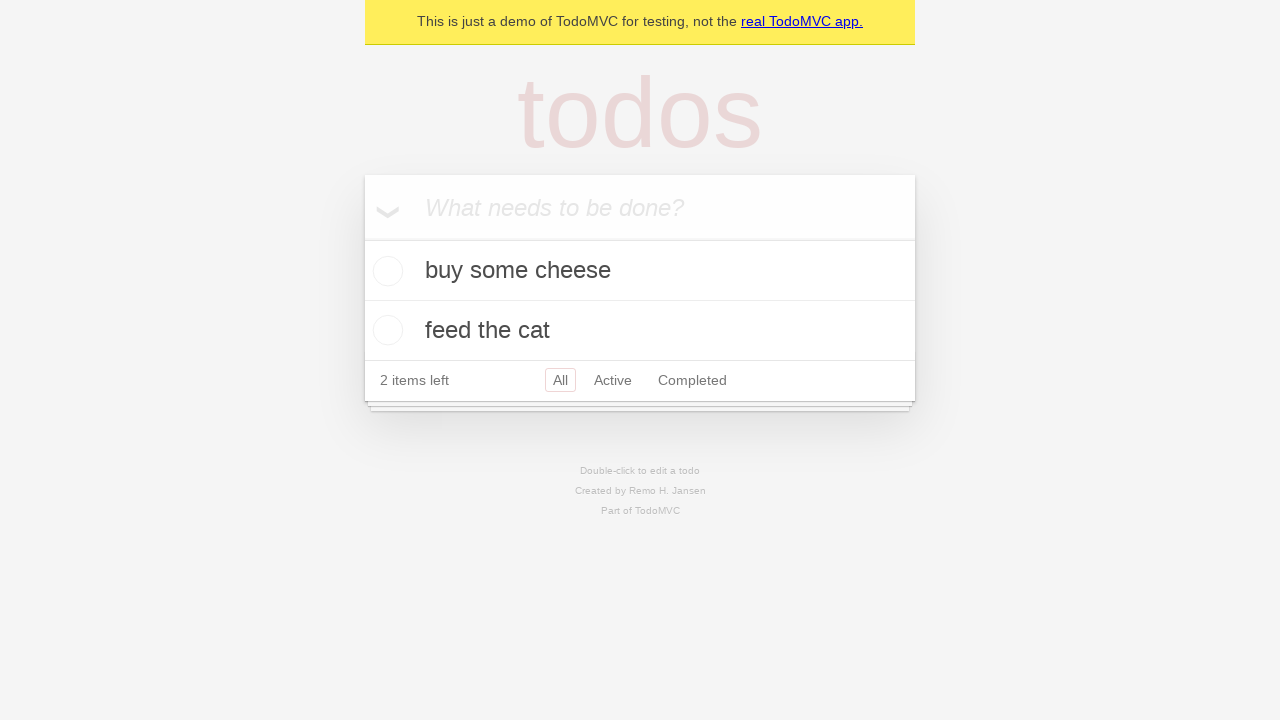

Filled todo input with 'book a doctors appointment' on internal:attr=[placeholder="What needs to be done?"i]
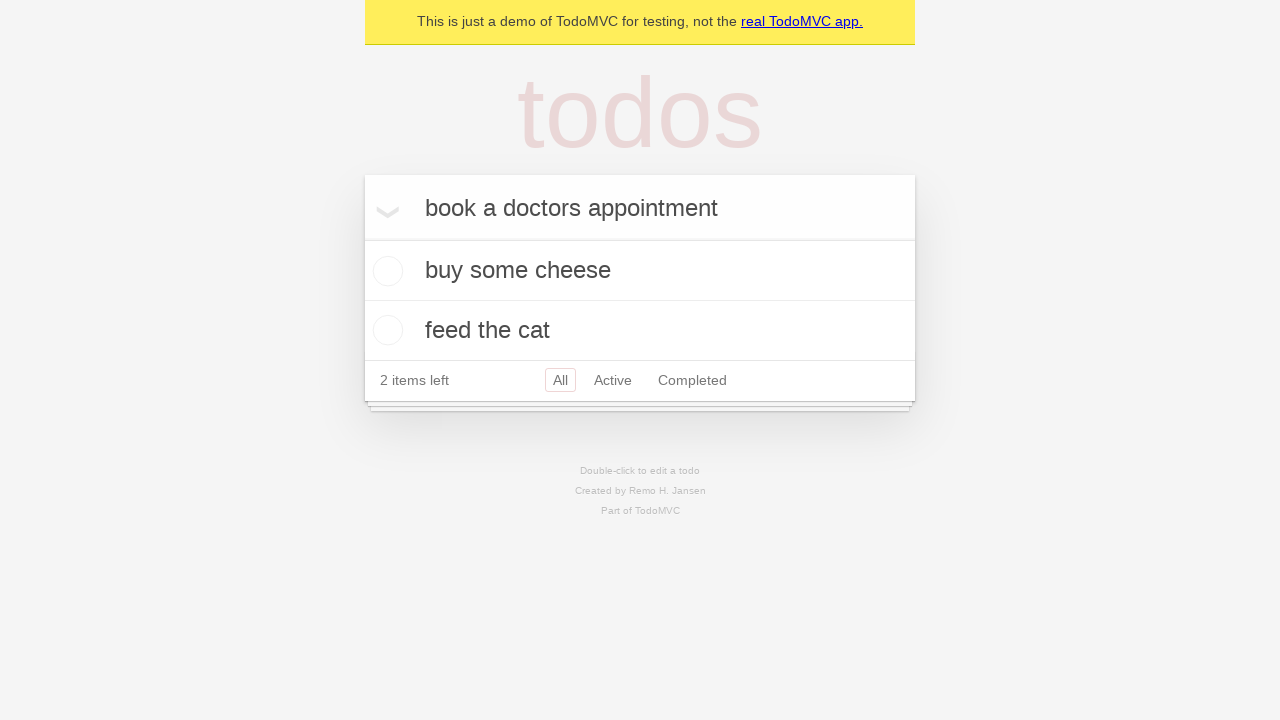

Pressed Enter to add todo 'book a doctors appointment' on internal:attr=[placeholder="What needs to be done?"i]
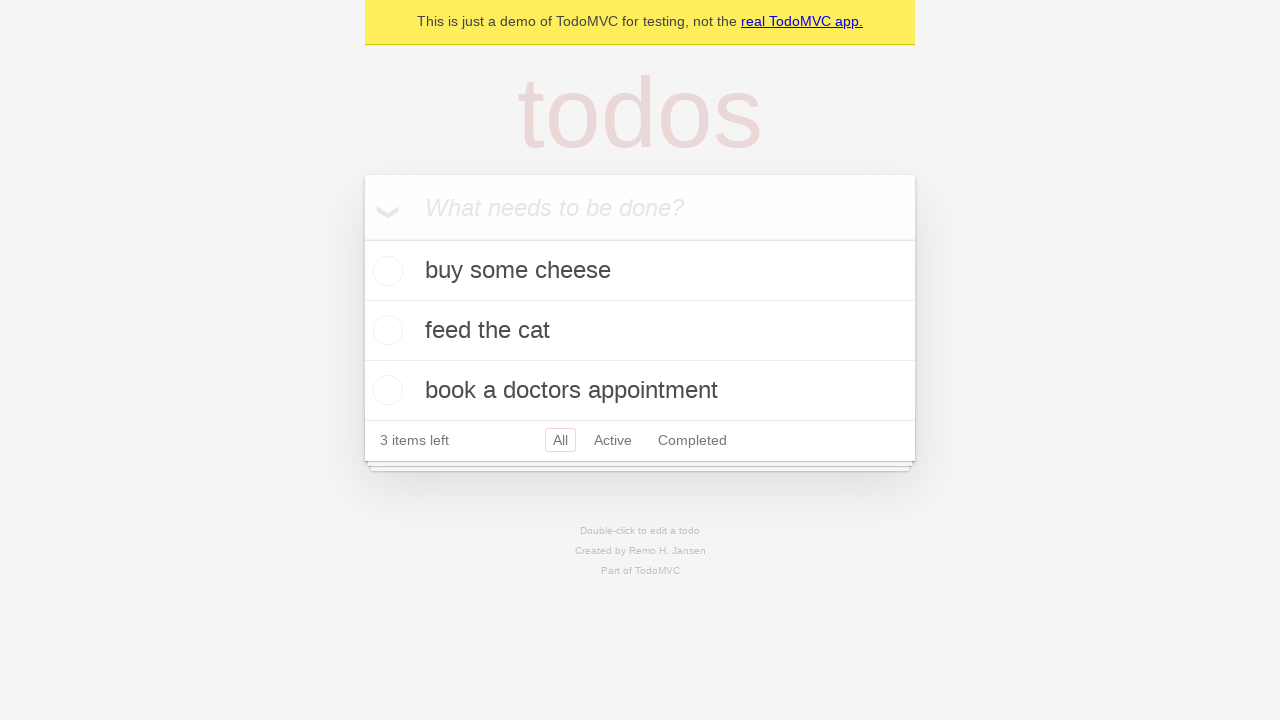

All three todo items loaded
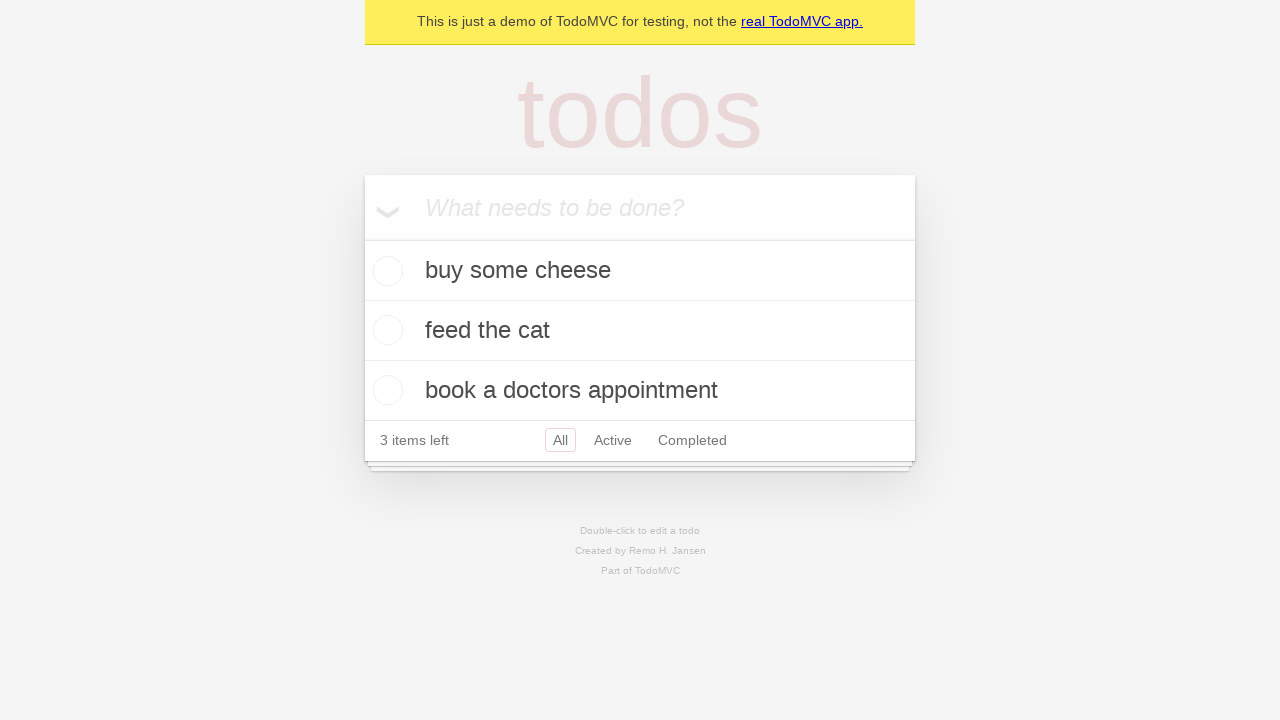

Checked 'Mark all as complete' checkbox at (362, 238) on internal:label="Mark all as complete"i
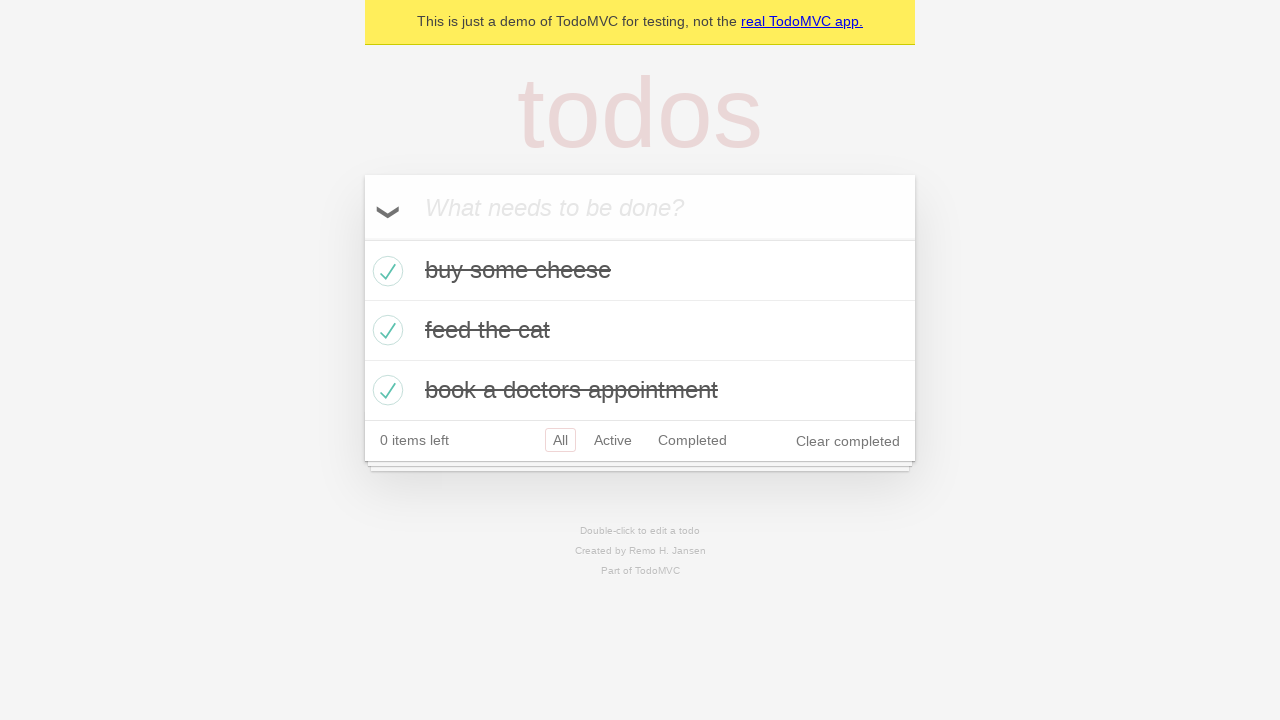

Unchecked the first todo item at (385, 271) on internal:testid=[data-testid="todo-item"s] >> nth=0 >> internal:role=checkbox
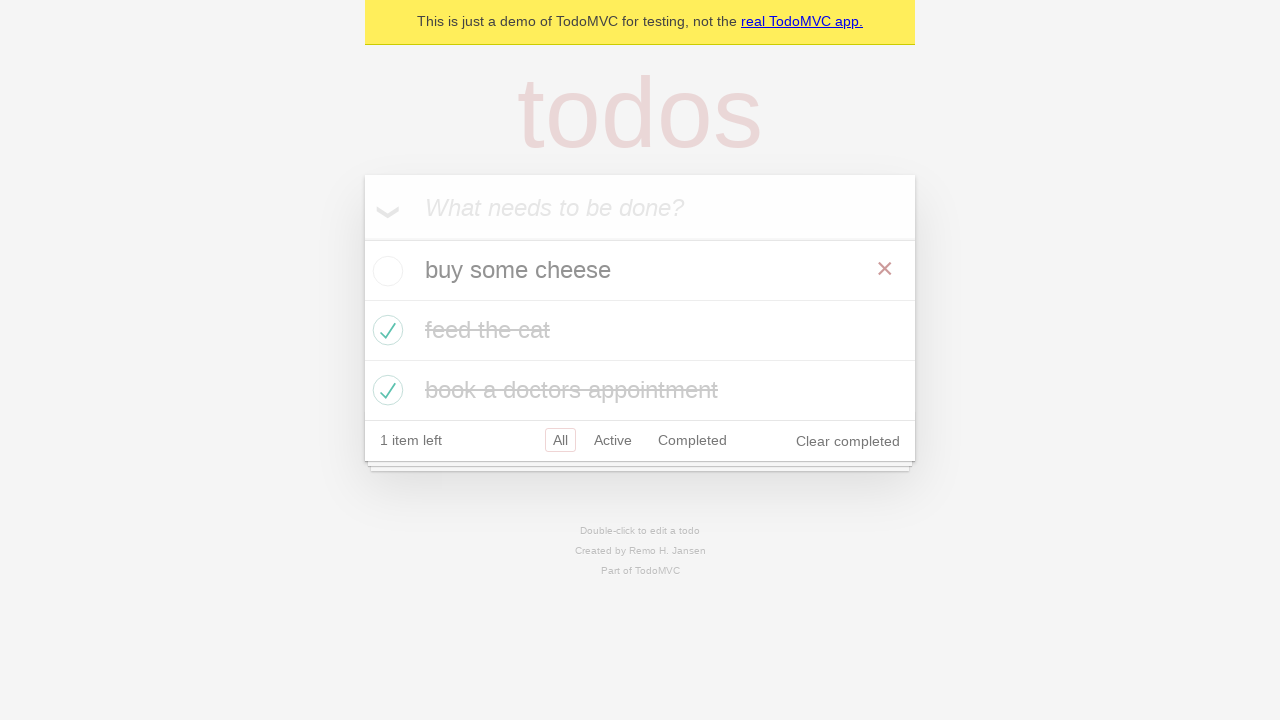

Rechecked the first todo item at (385, 271) on internal:testid=[data-testid="todo-item"s] >> nth=0 >> internal:role=checkbox
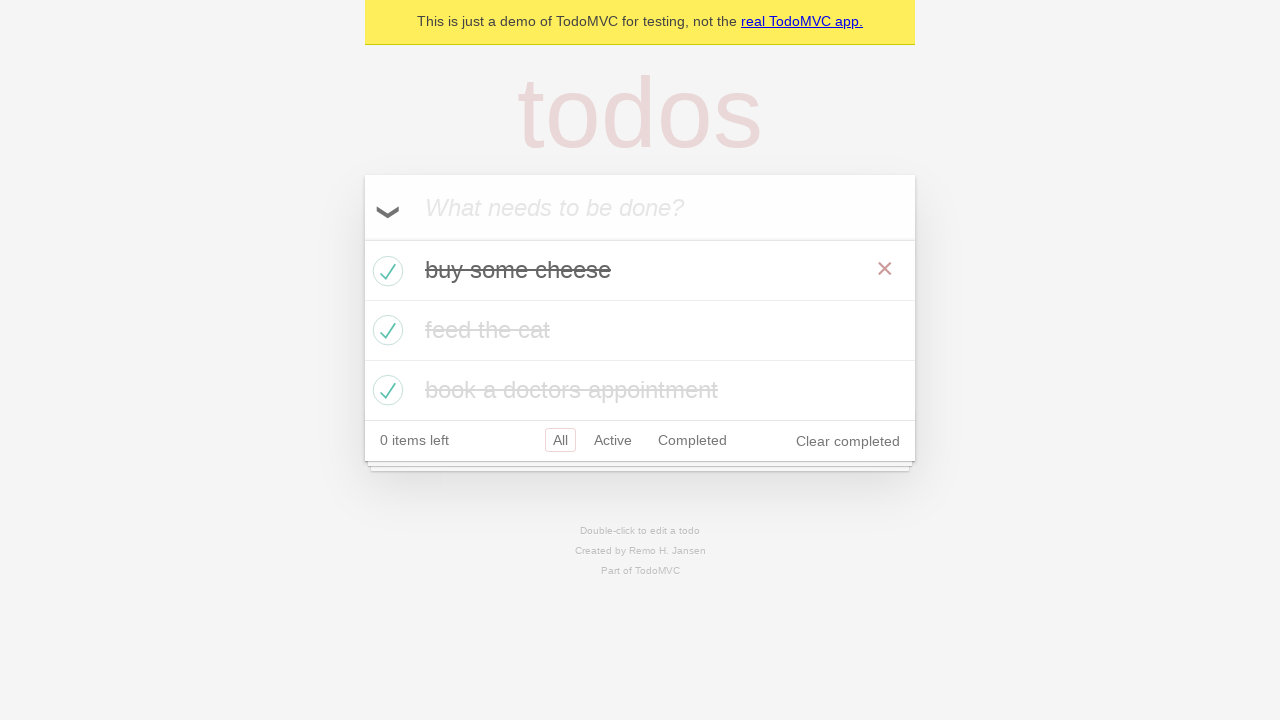

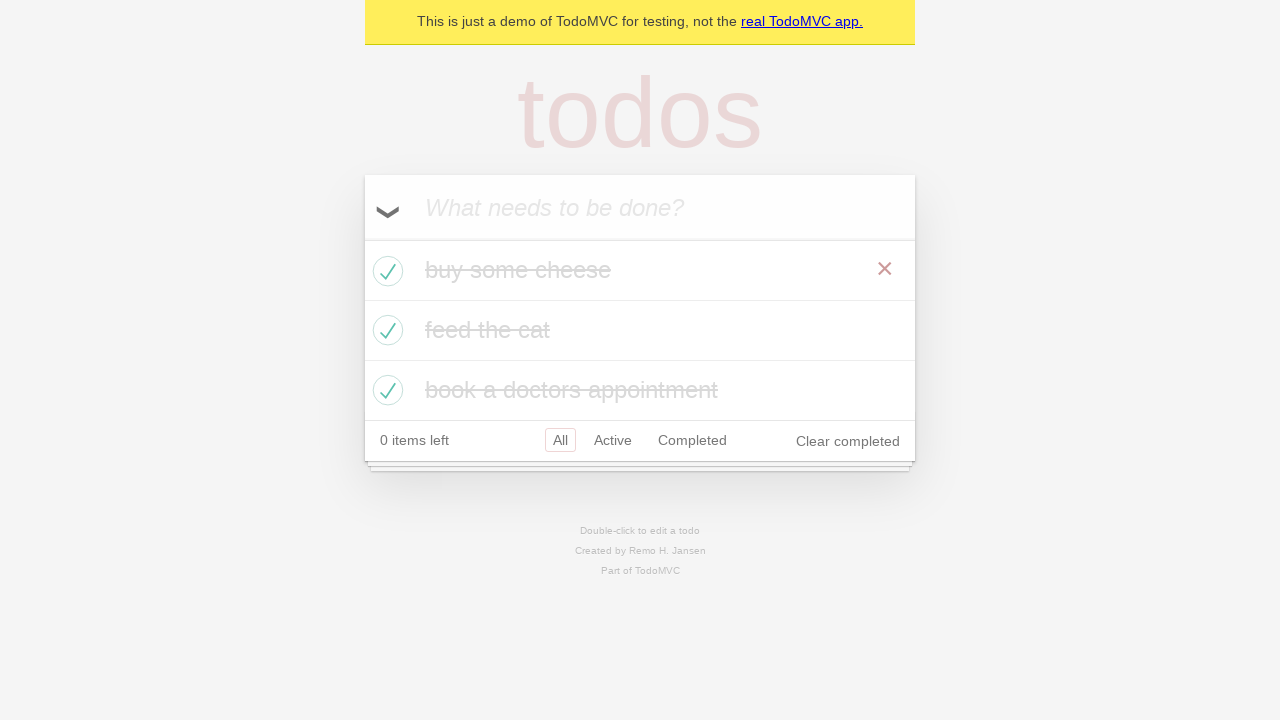